Tests clicking a simple JavaScript alert button and accepting the alert dialog, then verifies the result message.

Starting URL: https://the-internet.herokuapp.com/javascript_alerts

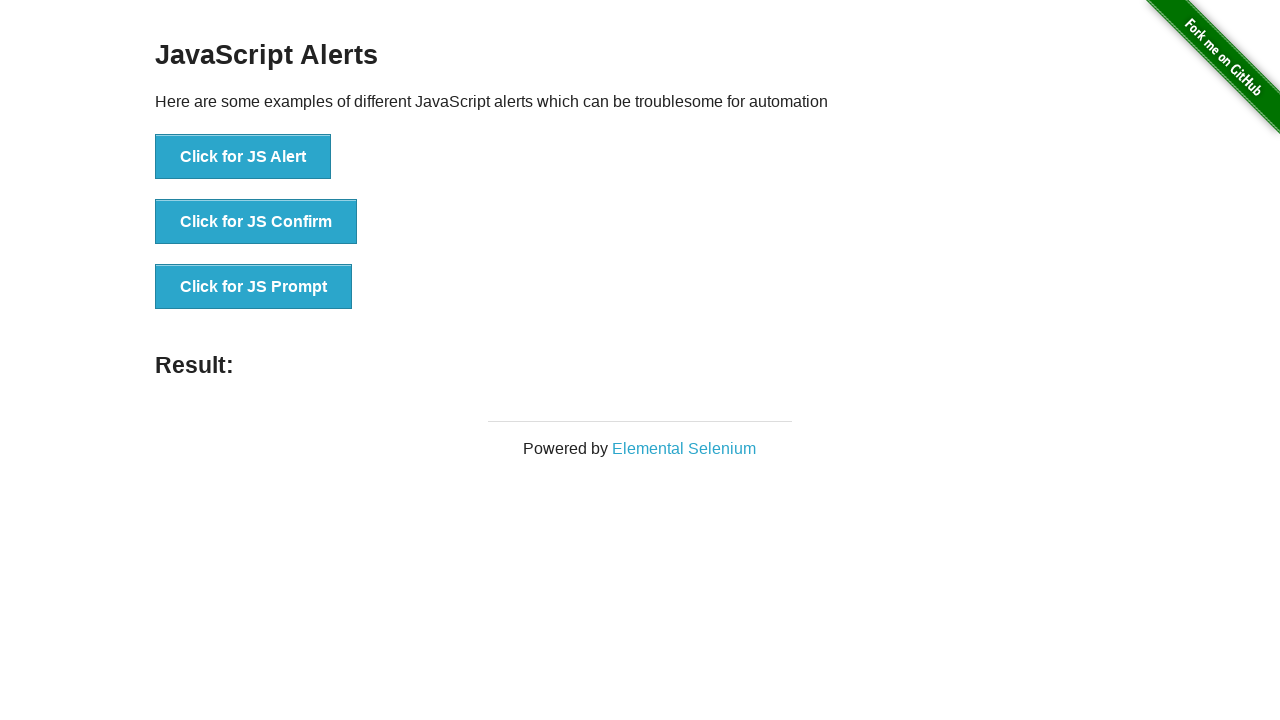

Set up dialog handler to accept alerts
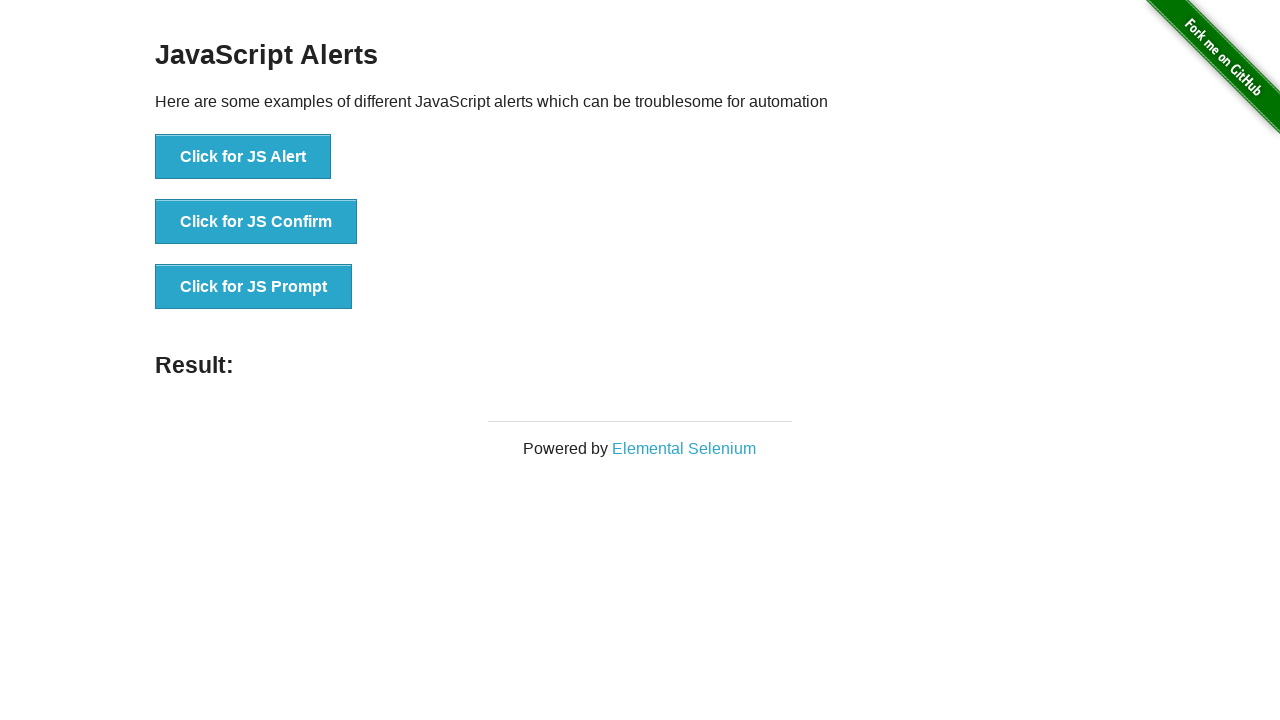

Clicked the simple alert button at (243, 157) on xpath=//ul/li[1]/button
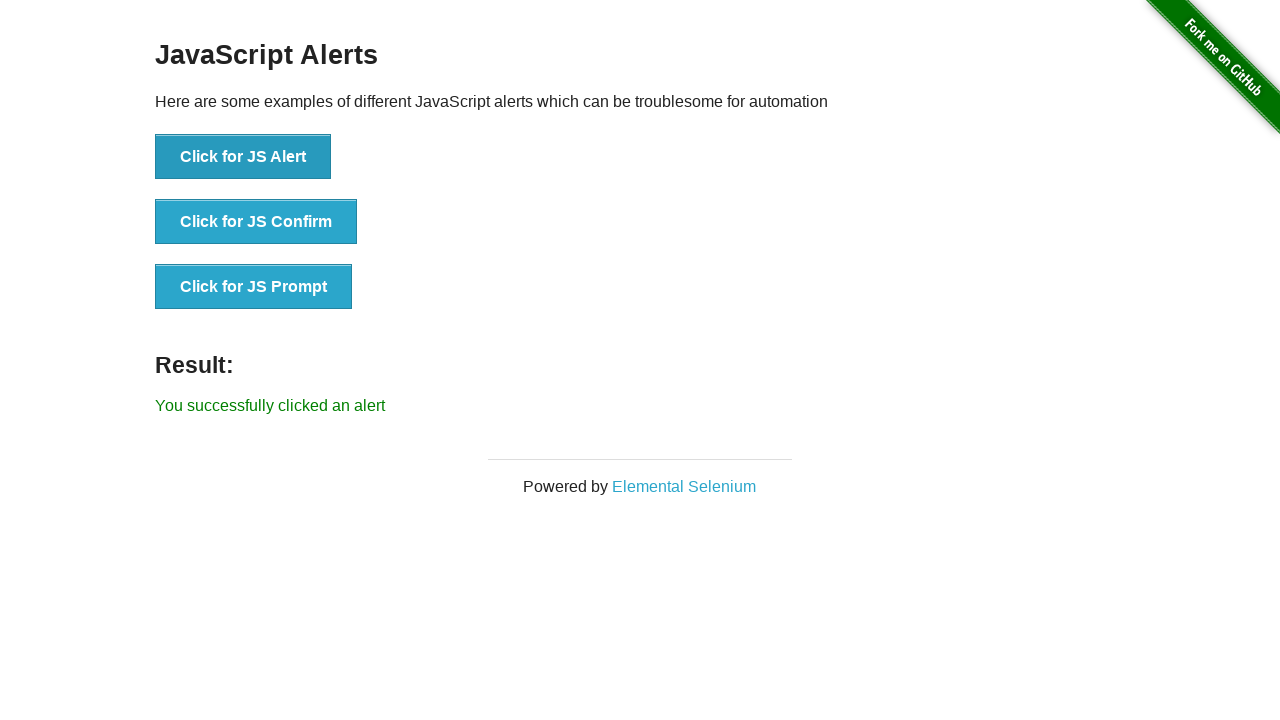

Result message element loaded
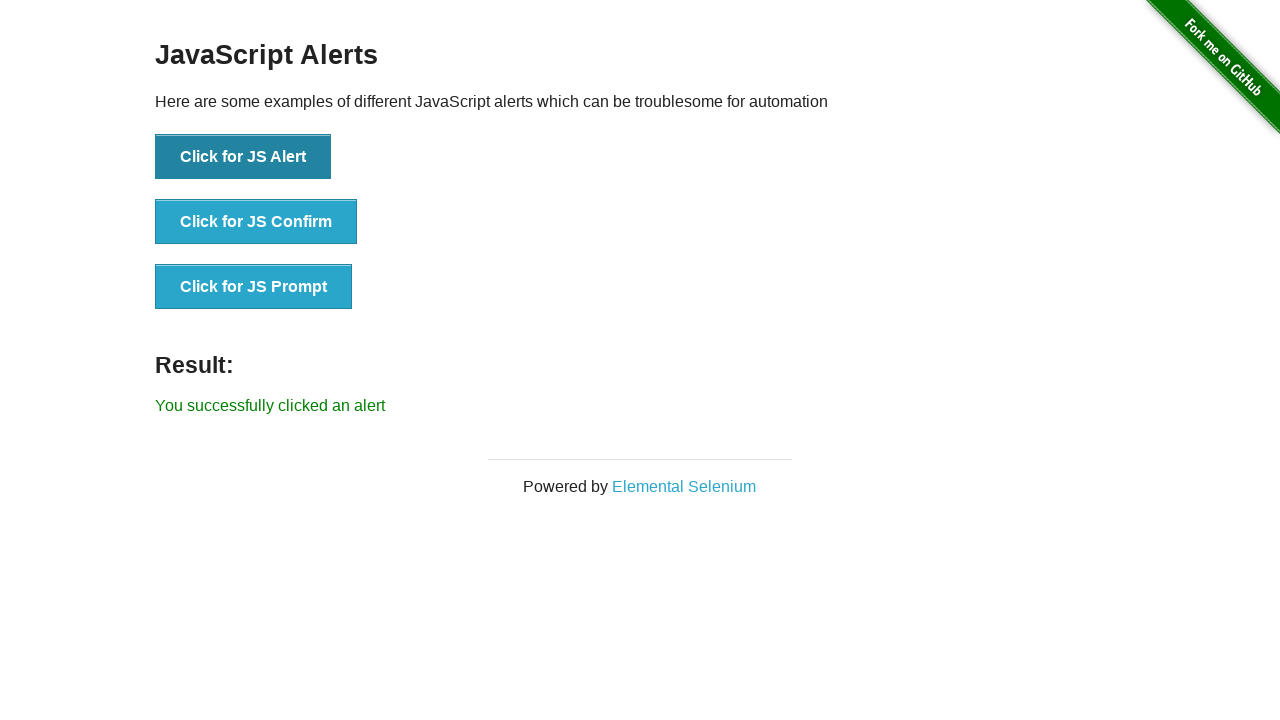

Located result message element
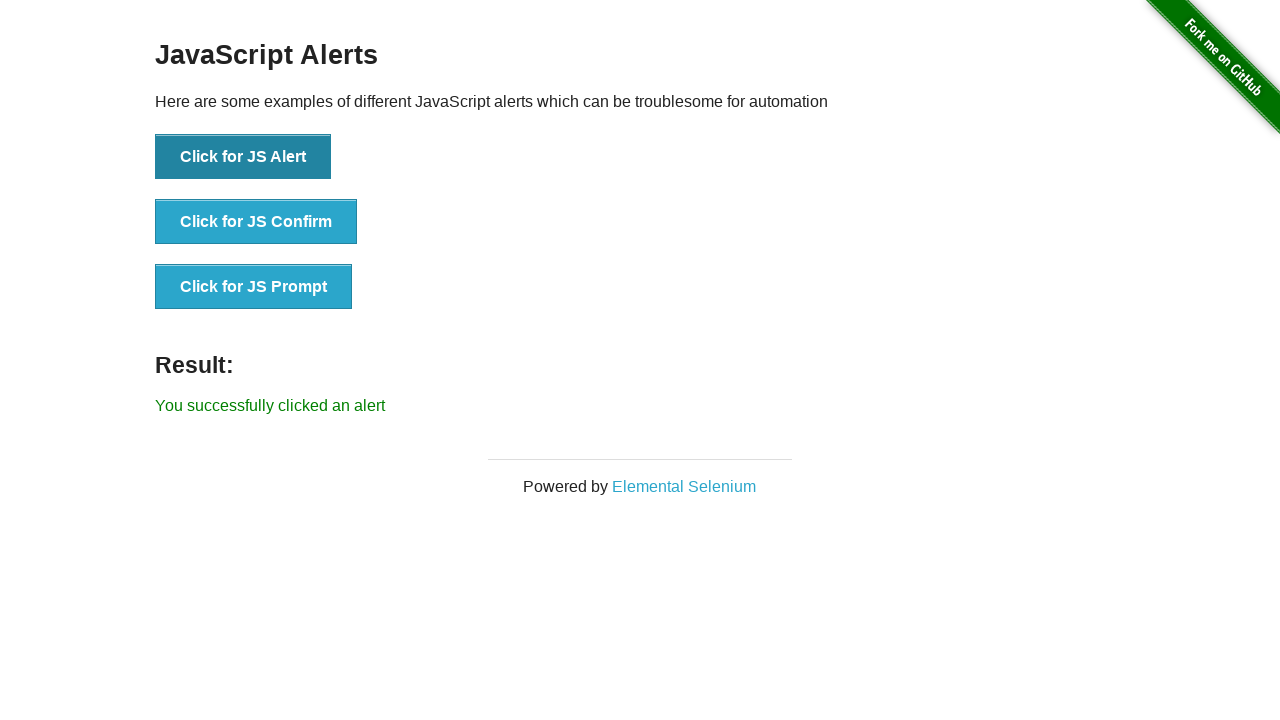

Verified result message: 'You successfully clicked an alert'
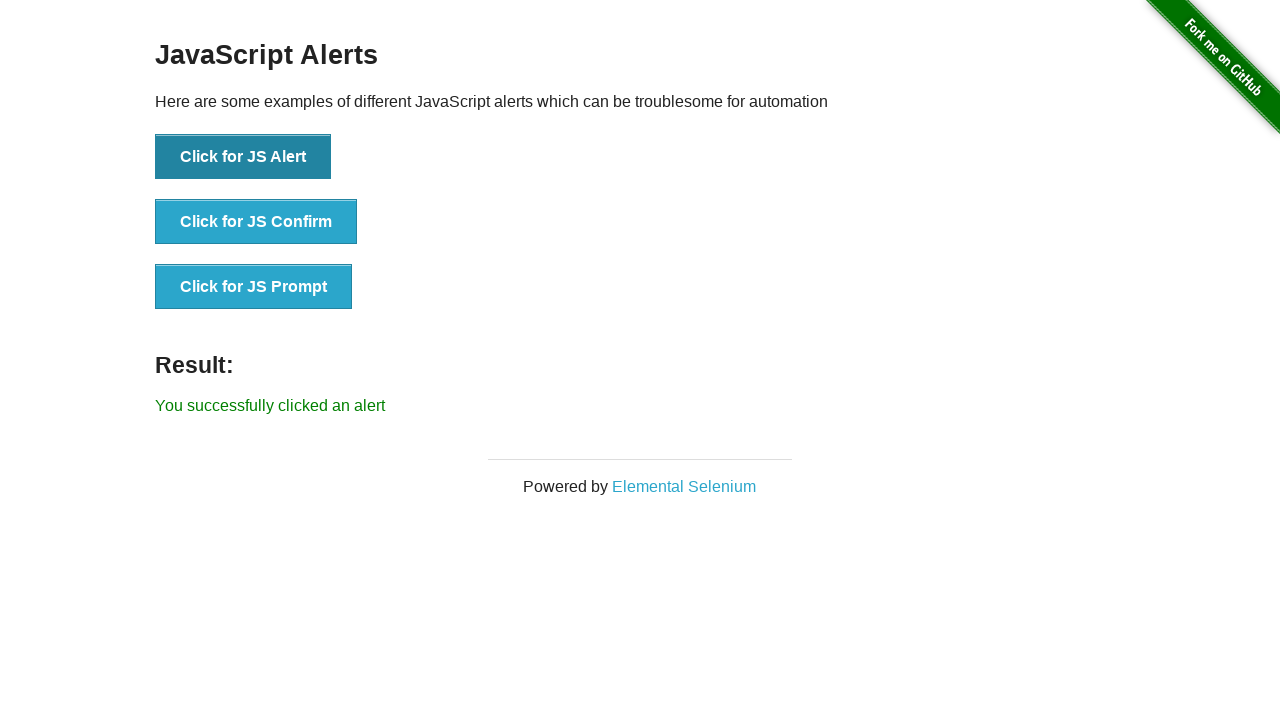

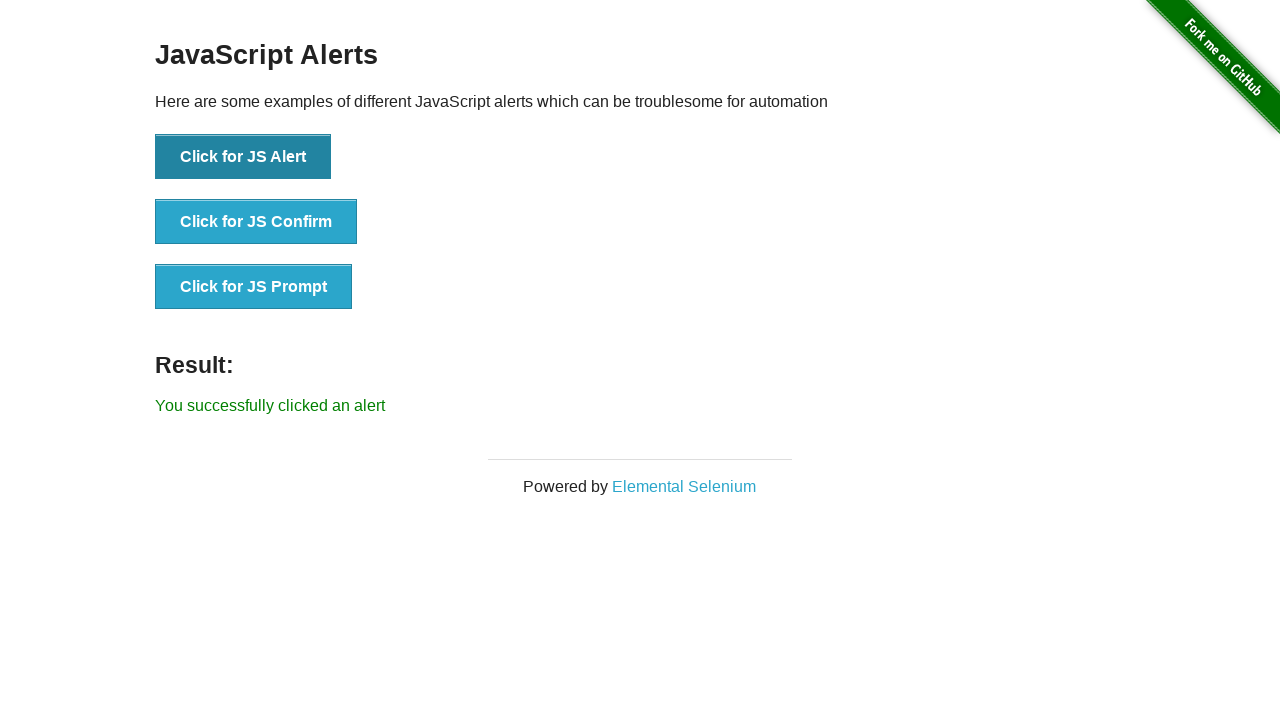